Tests dynamic control functionality by verifying a textbox is initially disabled, clicking Enable button, and confirming it becomes enabled with success message displayed

Starting URL: https://the-internet.herokuapp.com/dynamic_controls

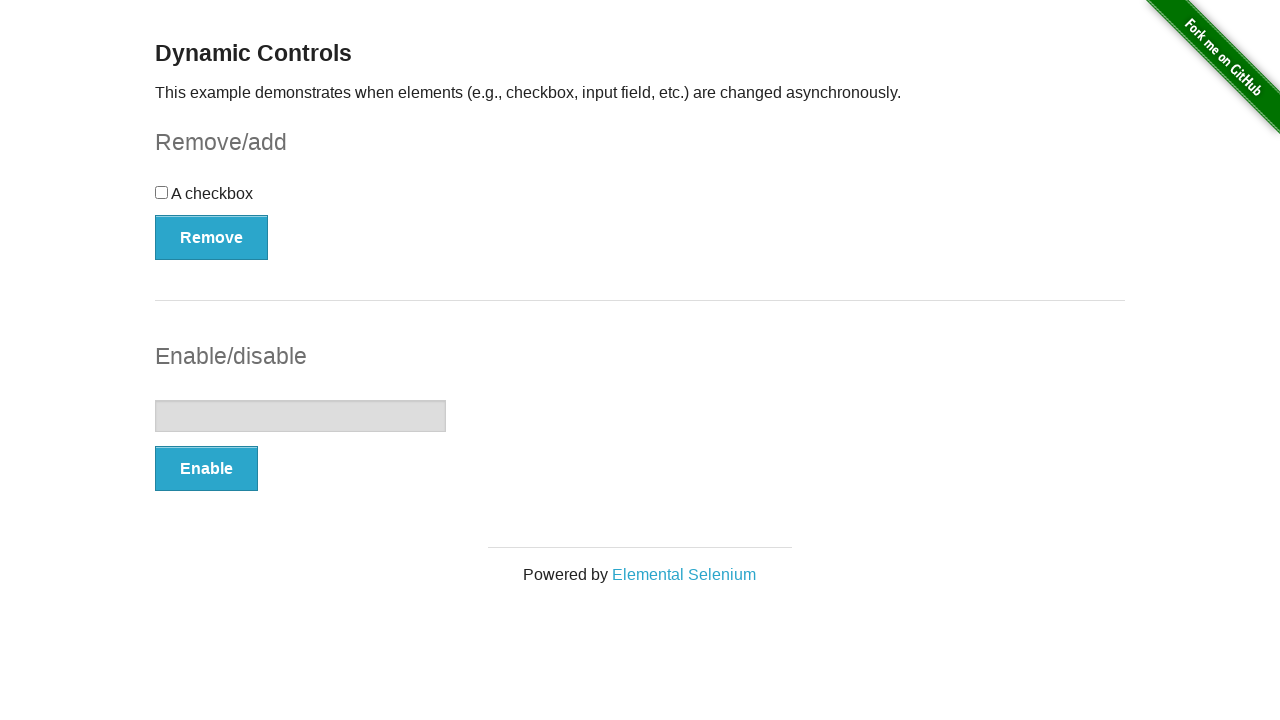

Located the textbox element
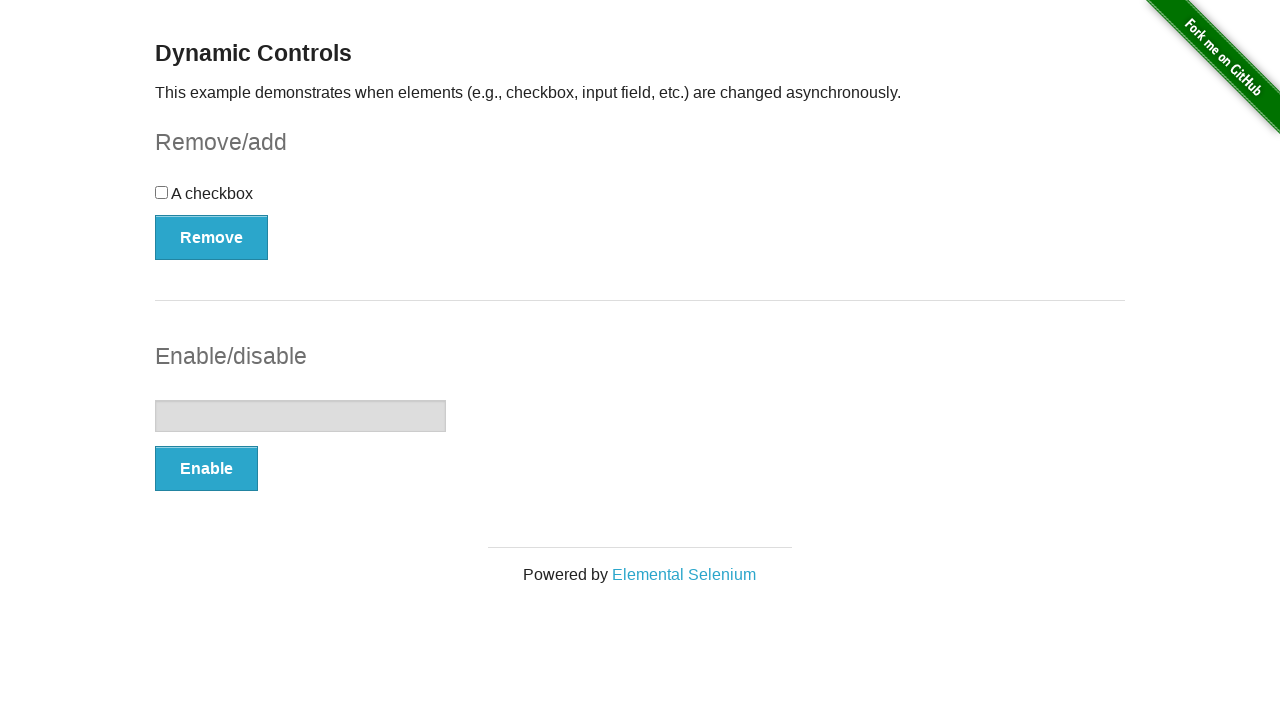

Verified textbox is initially disabled
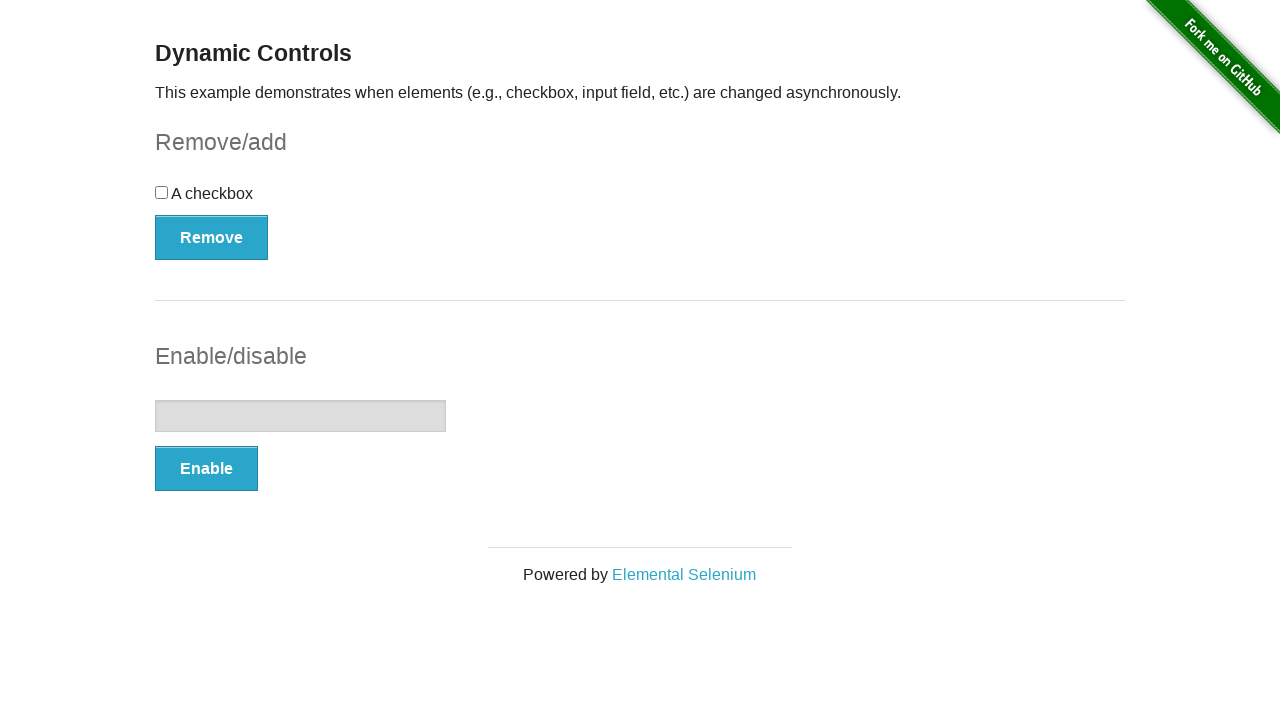

Clicked Enable button at (206, 469) on xpath=//*[text()='Enable']
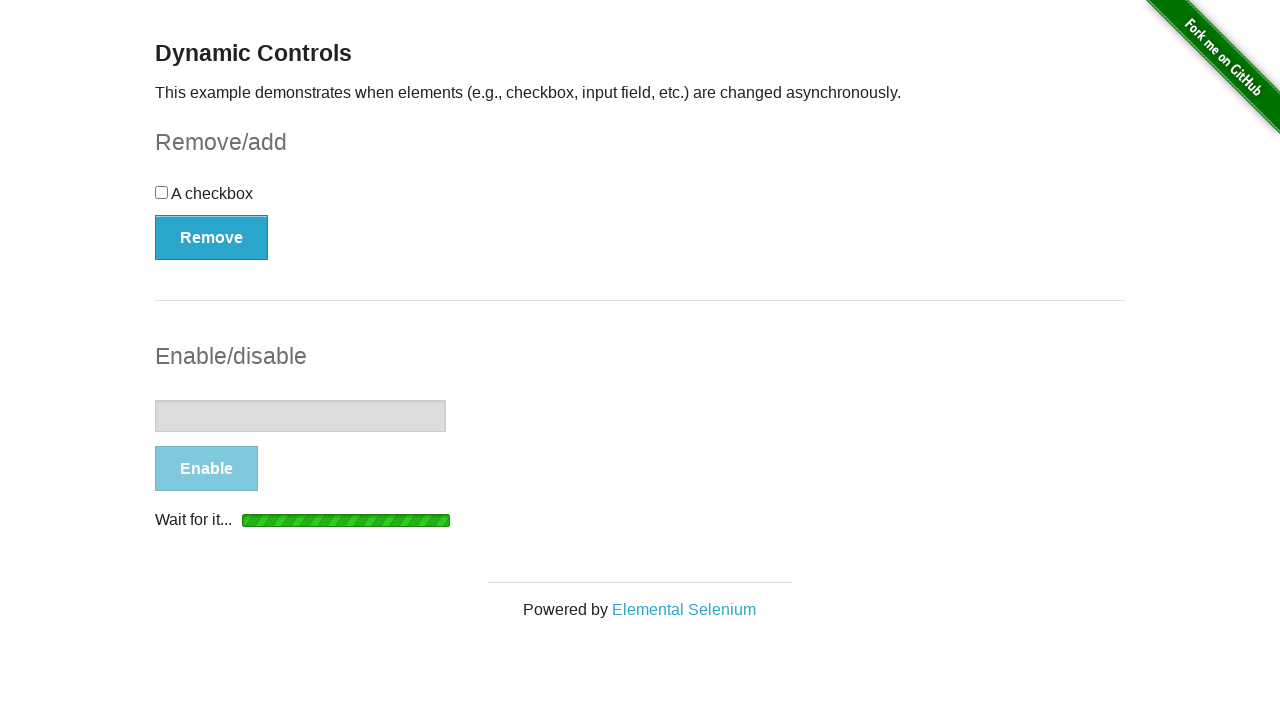

Waited for textbox to become enabled
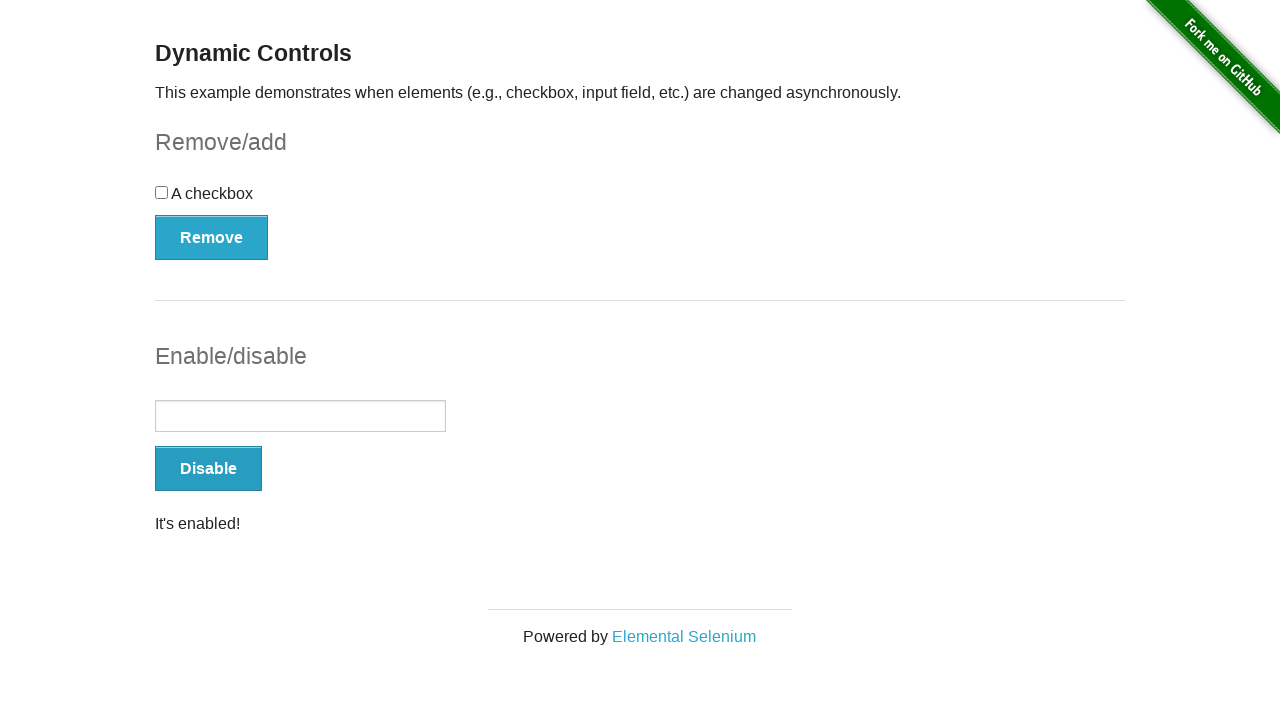

Located the success message element
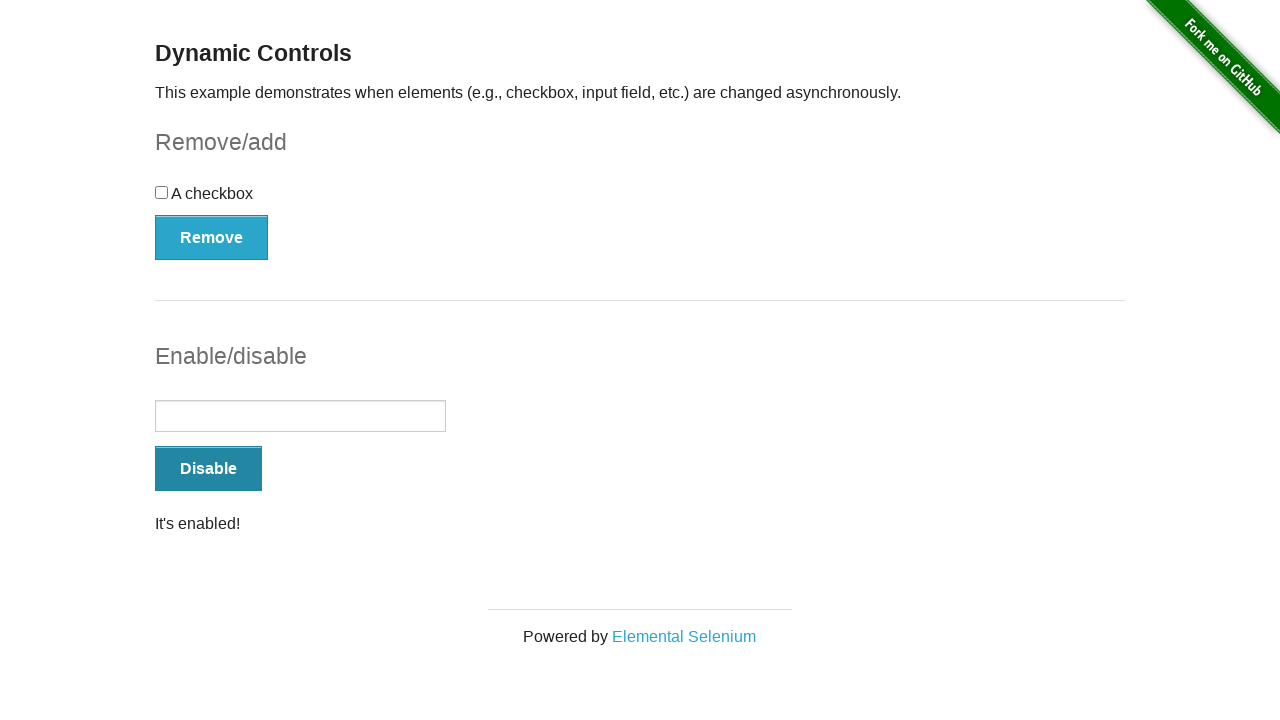

Verified success message is visible
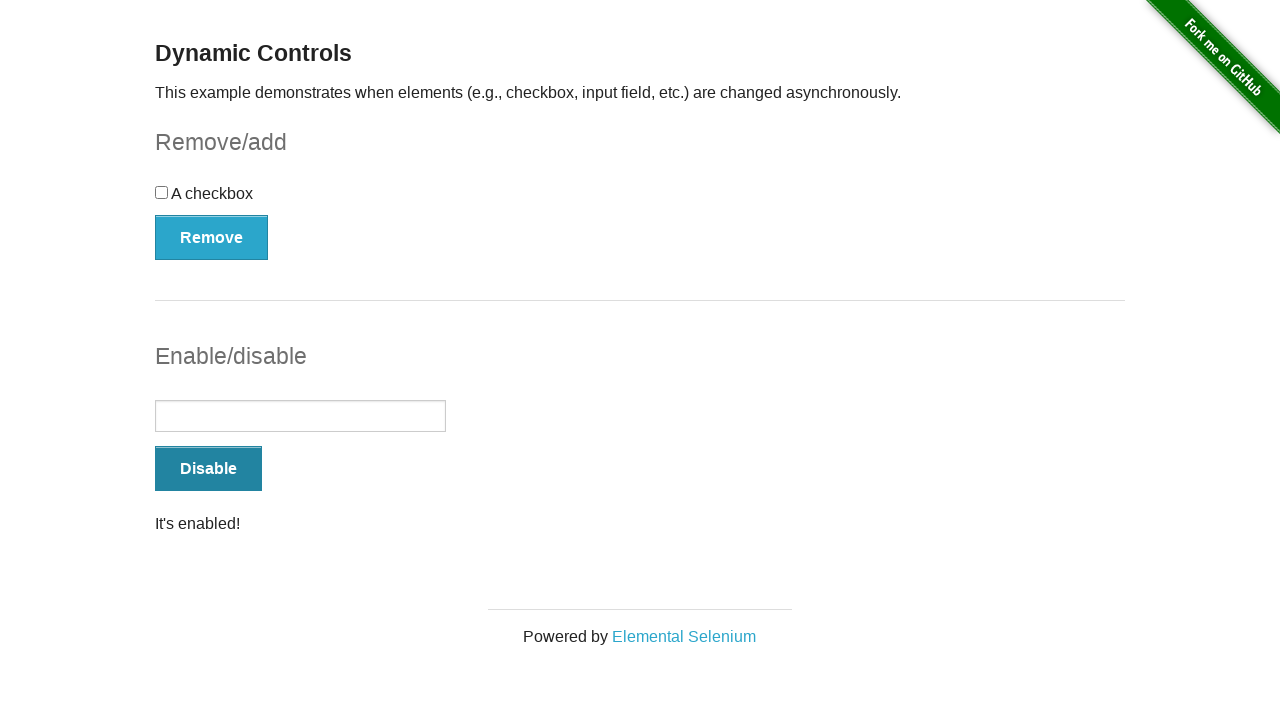

Verified textbox is now enabled
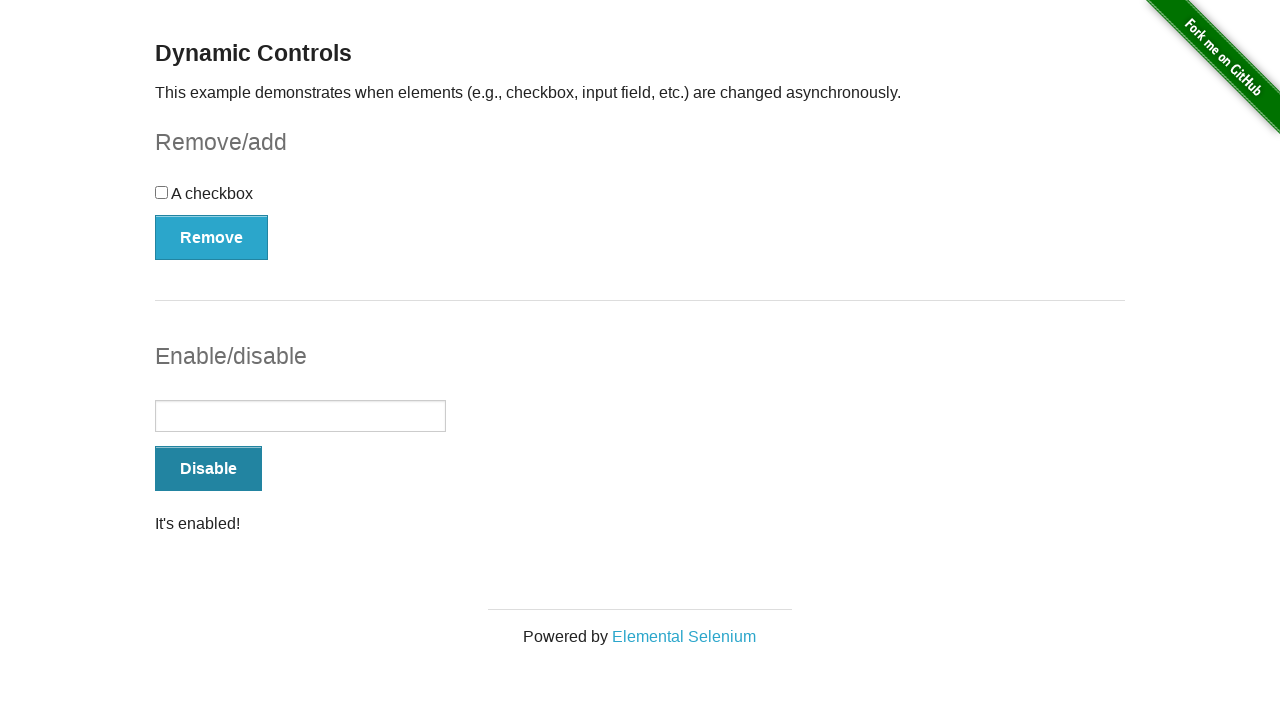

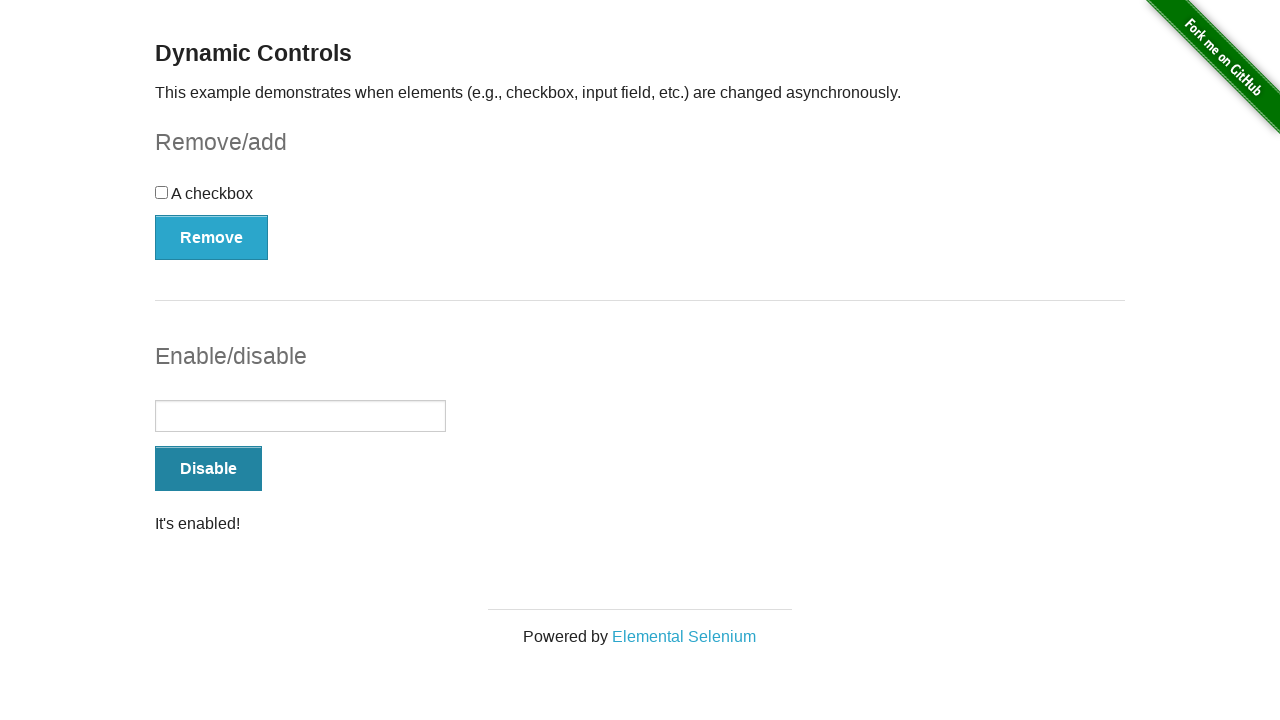